Tests window handling functionality by opening a new browser window and switching to it to verify content

Starting URL: https://demoqa.com/browser-windows

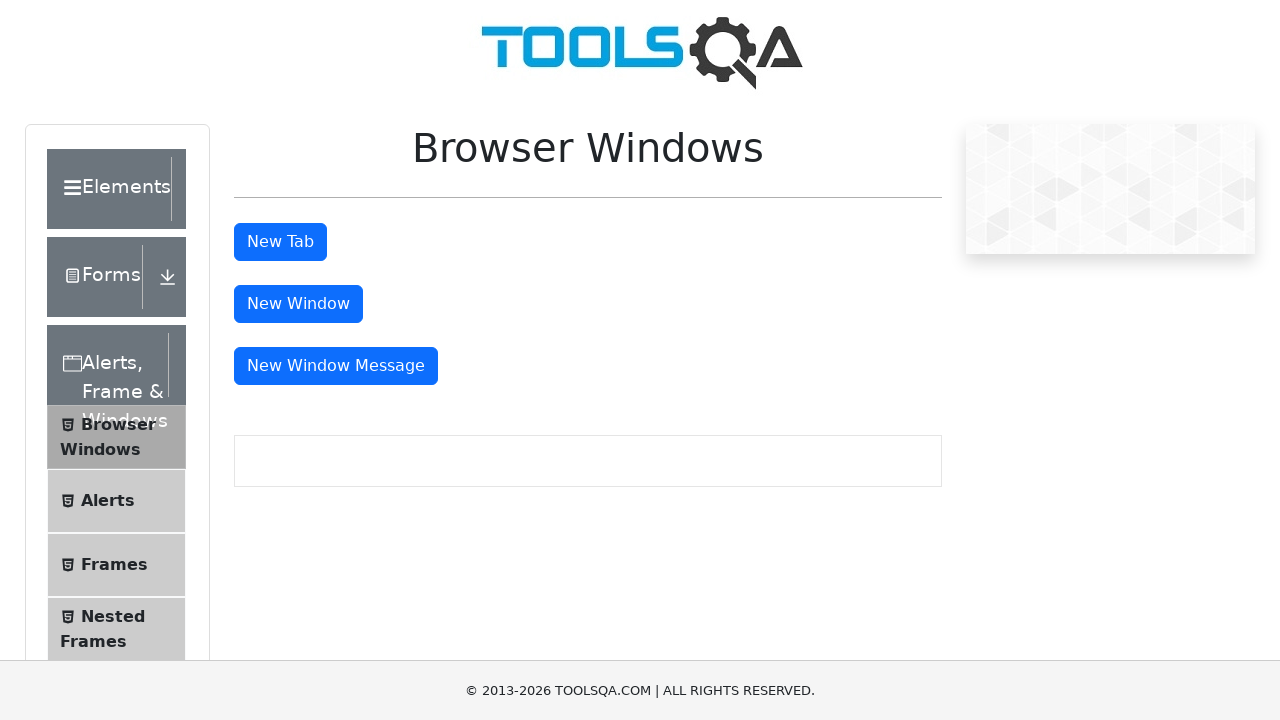

Clicked button to open new browser window at (298, 304) on #windowButton
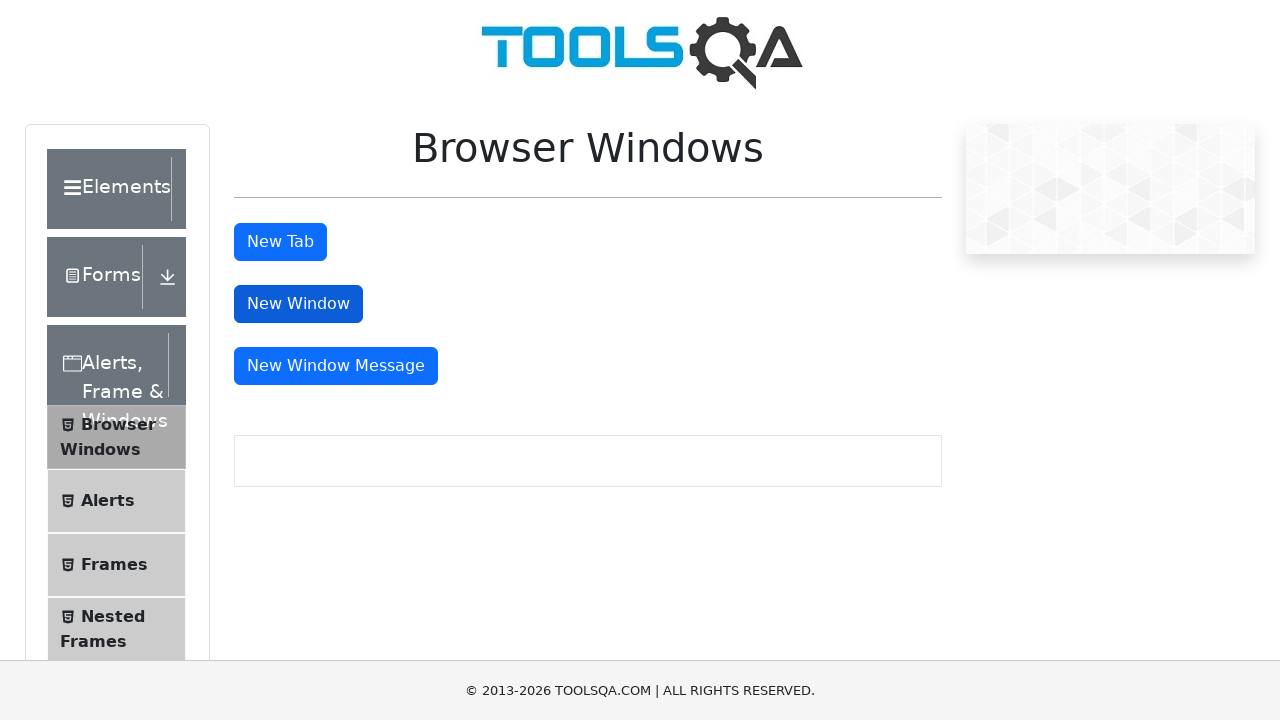

New window opened and captured
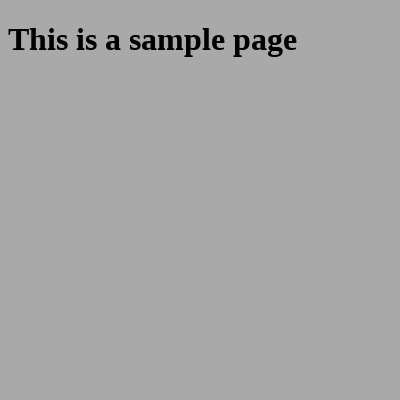

Retrieved heading text from new window: 'This is a sample page'
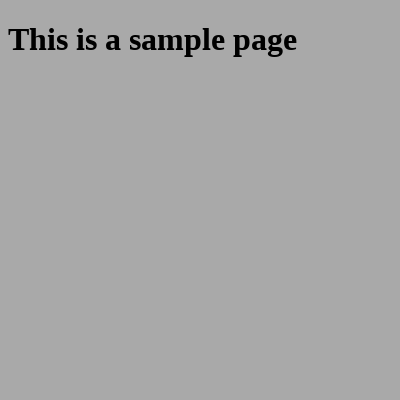

Printed new window heading to console
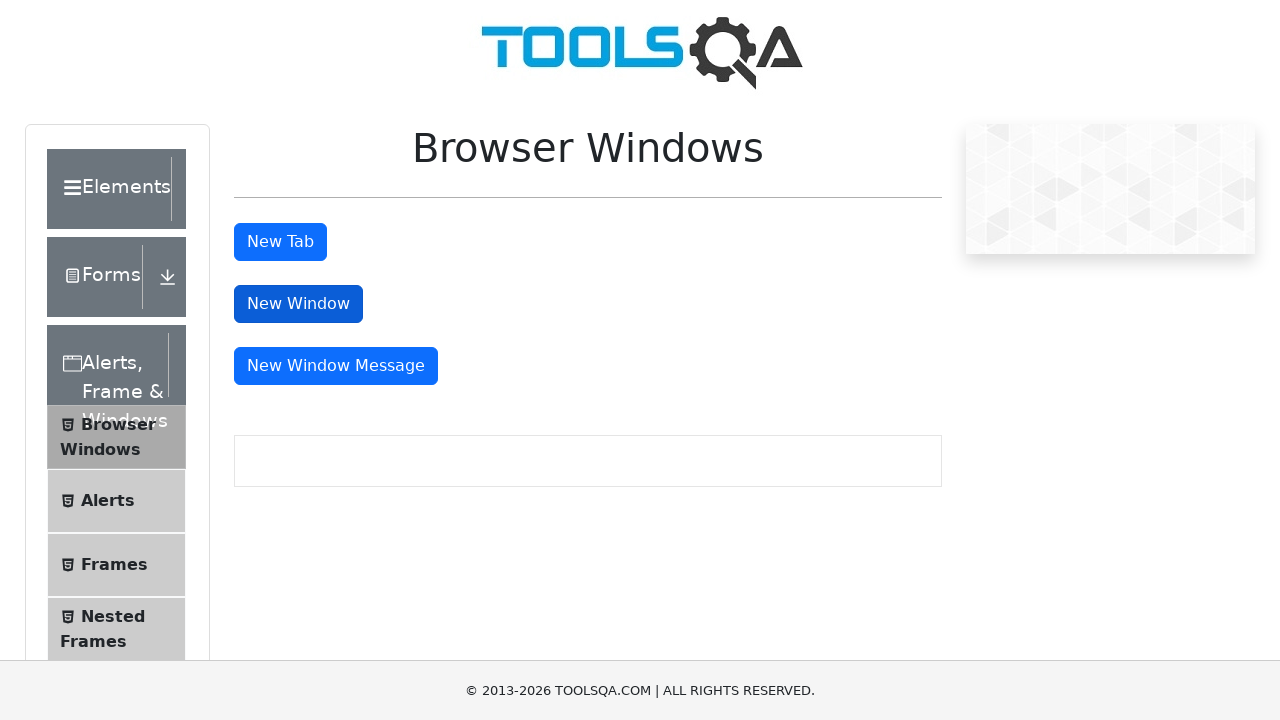

Closed the new browser window
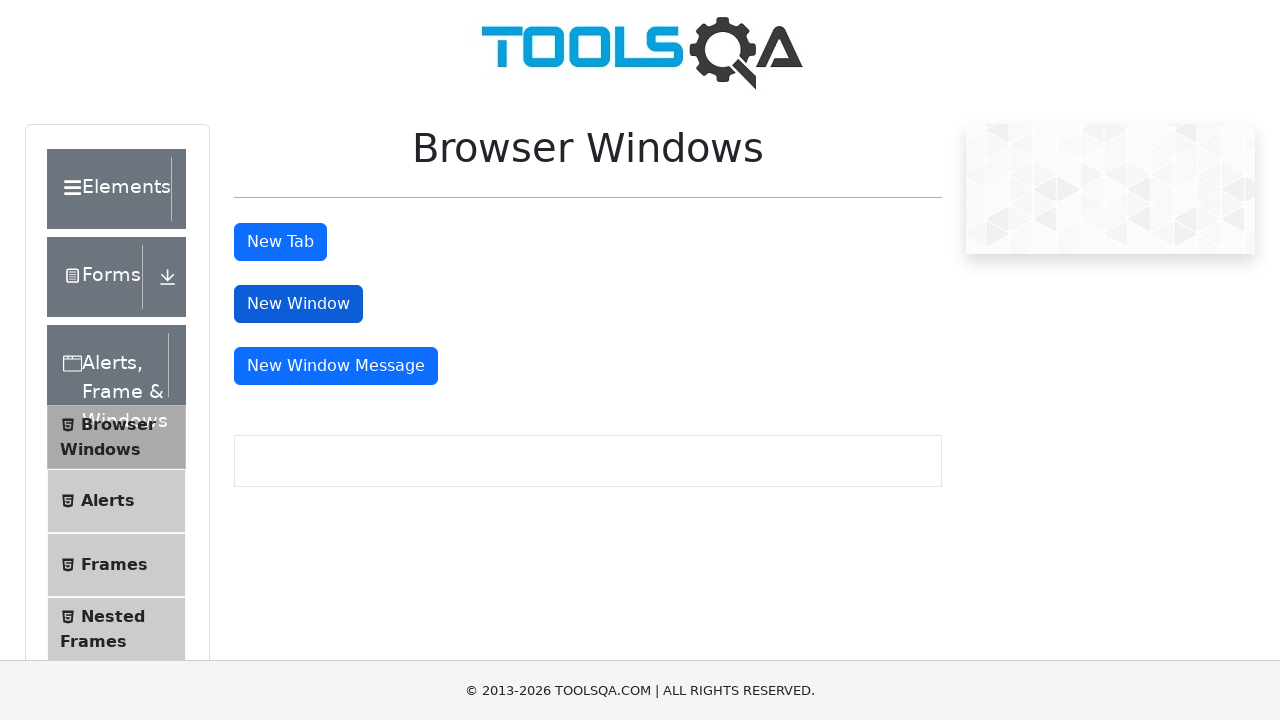

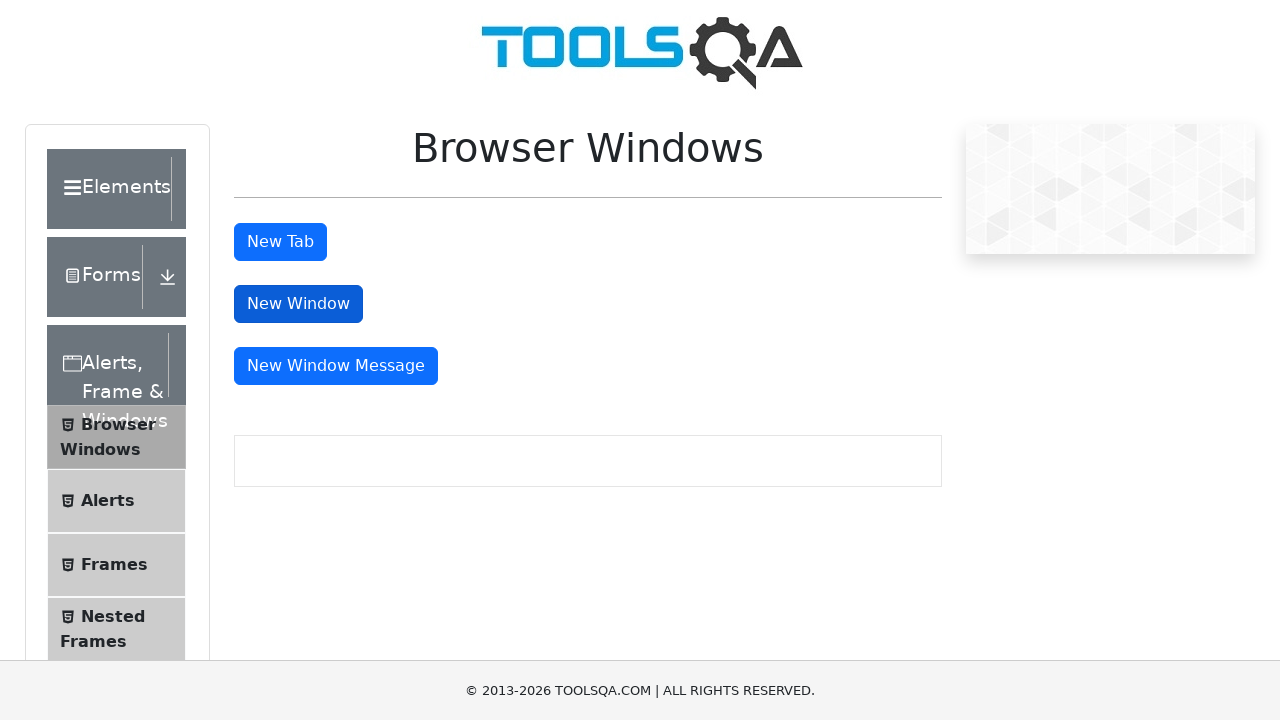